Tests checkbox and radio button functionality by clicking on them and verifying their selection state

Starting URL: https://flatlogic.github.io/awesome-bootstrap-checkbox/demo/

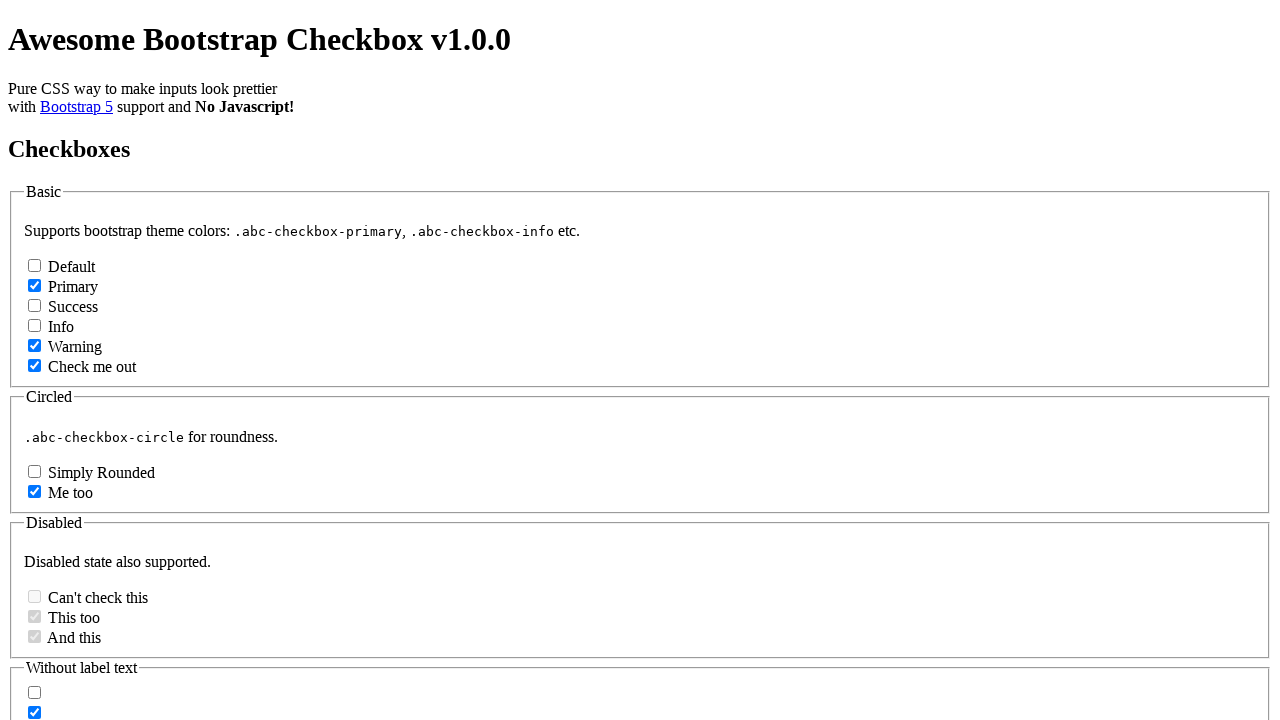

Clicked checkbox1 at (34, 266) on #checkbox1
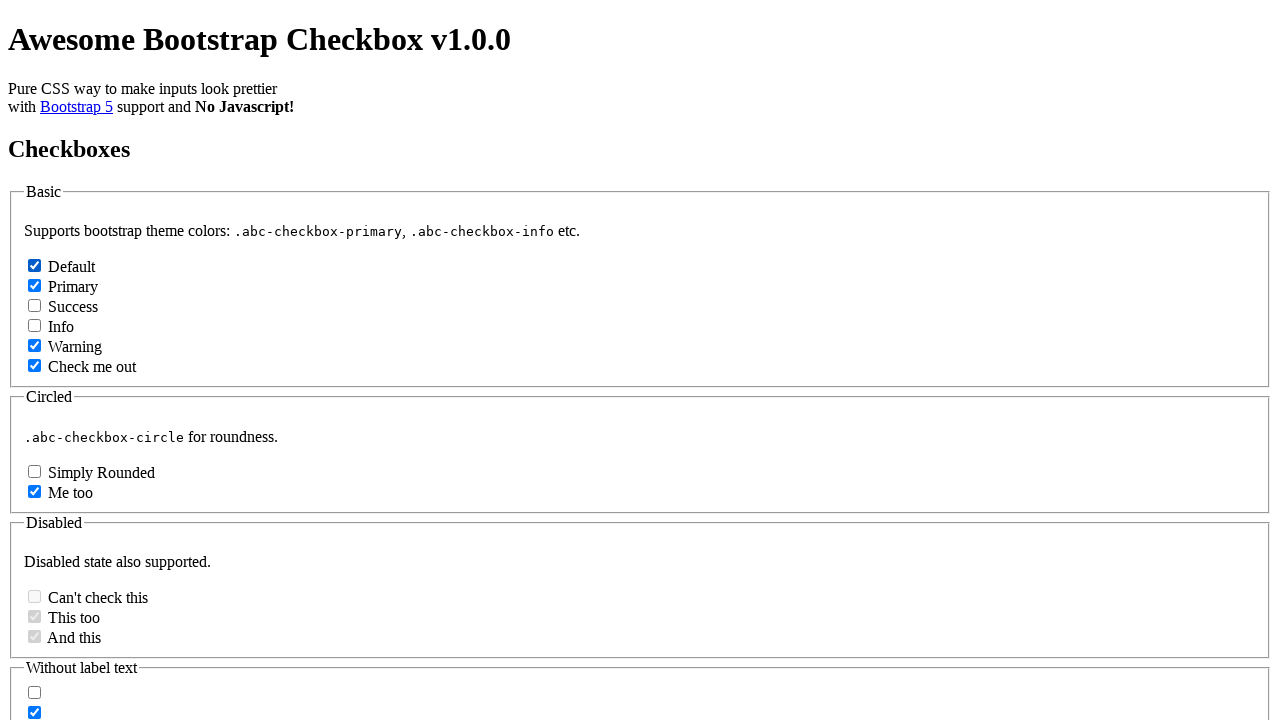

Clicked radio button radio1 at (36, 360) on input[name='radio1']
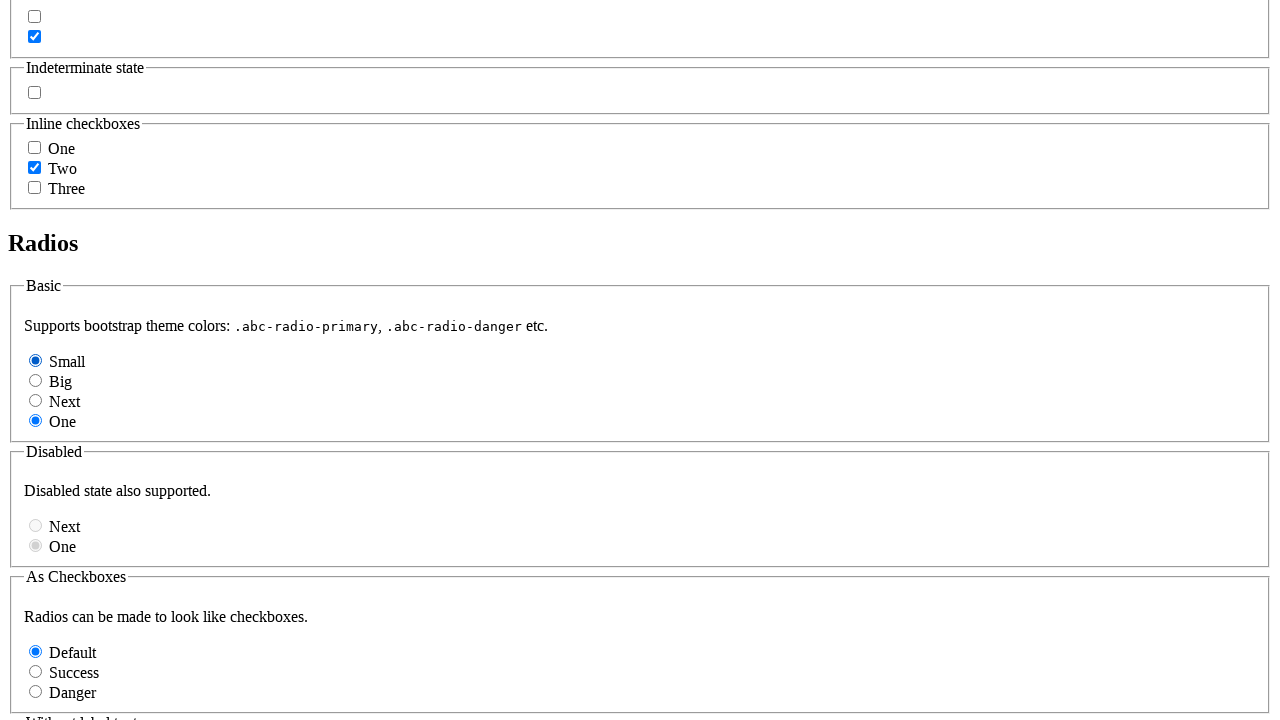

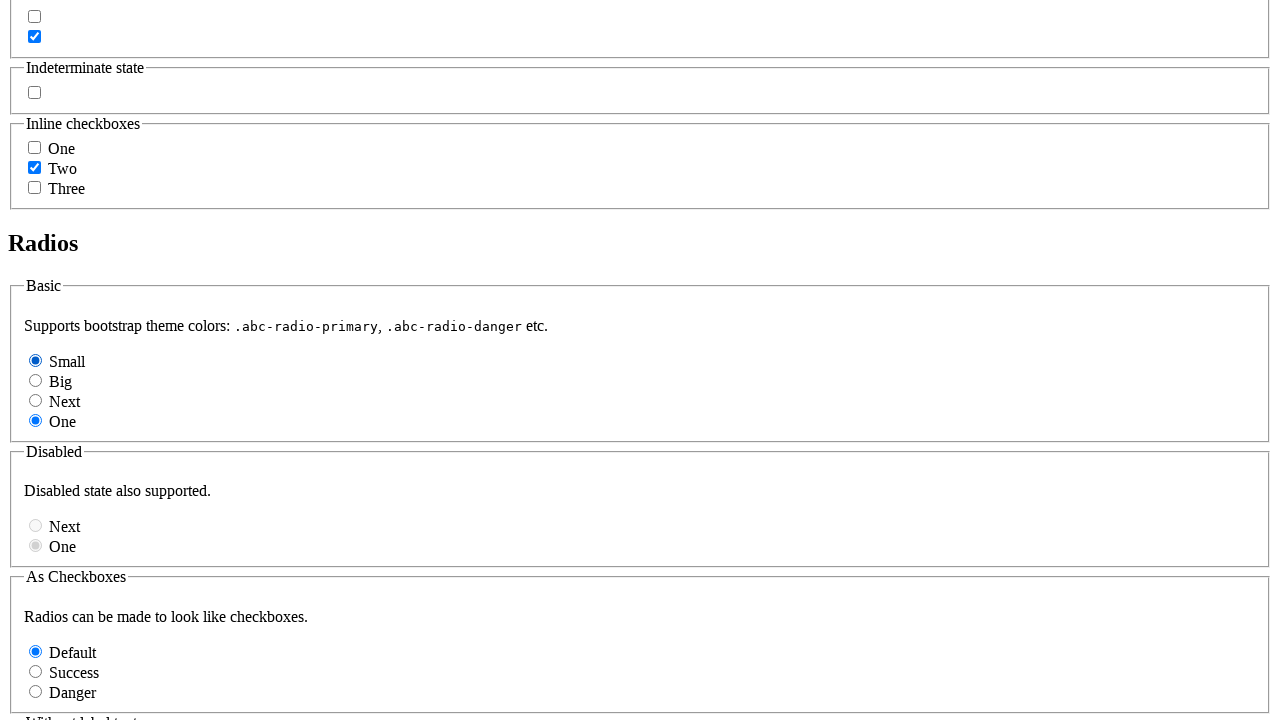